Tests the Indian Railway website by searching for trains between two stations, unchecking date filter, and retrieving train information

Starting URL: https://erail.in/

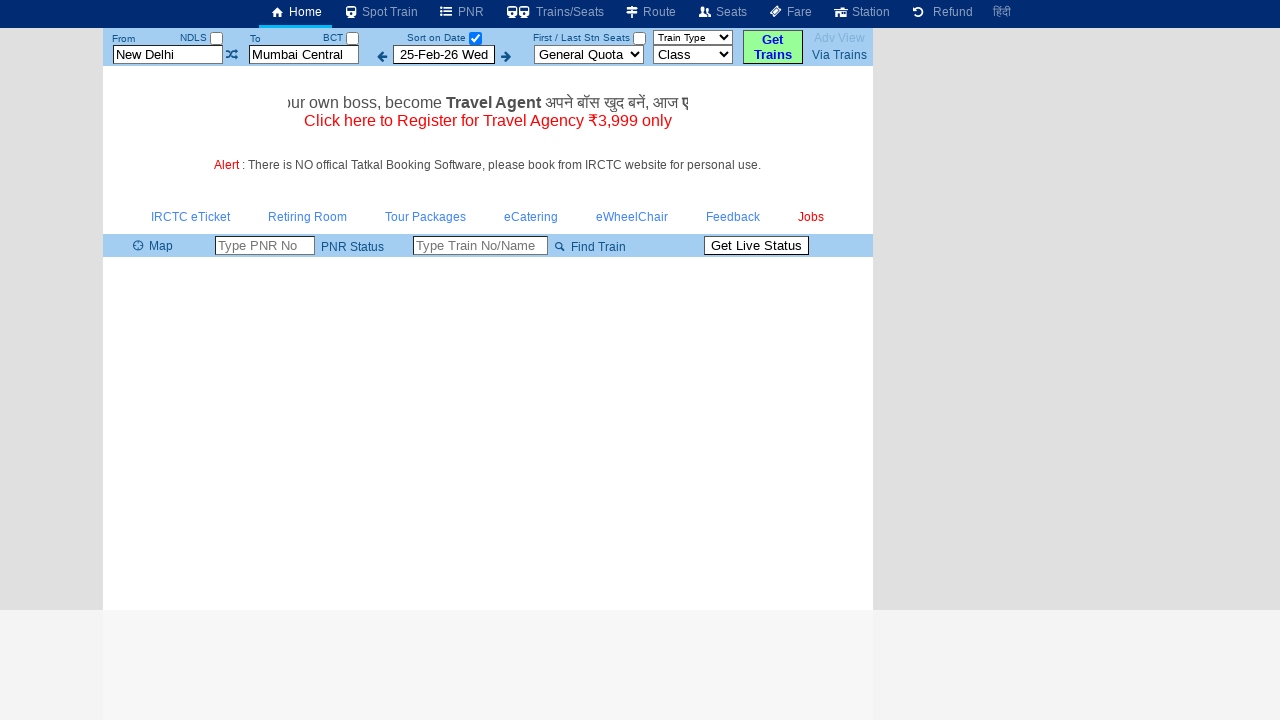

Unchecked the 'Date Only' checkbox to display all trains at (475, 38) on #chkSelectDateOnly
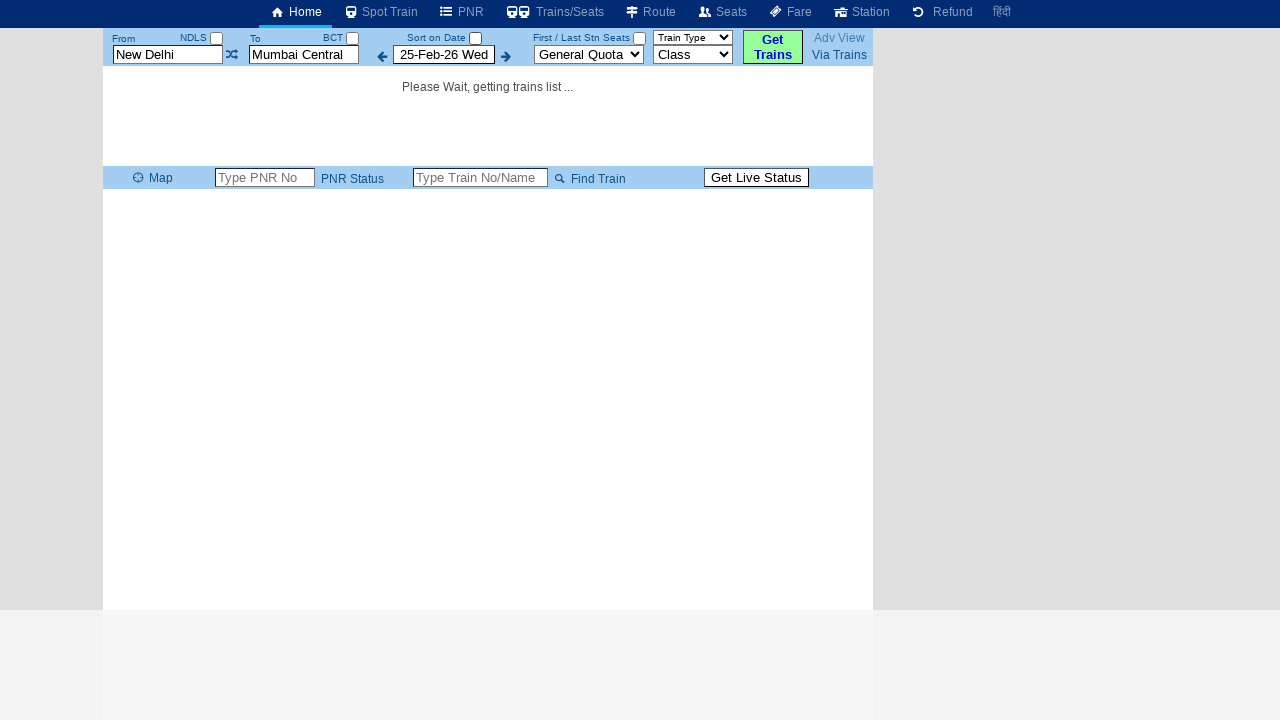

Cleared the source station field on #txtStationFrom
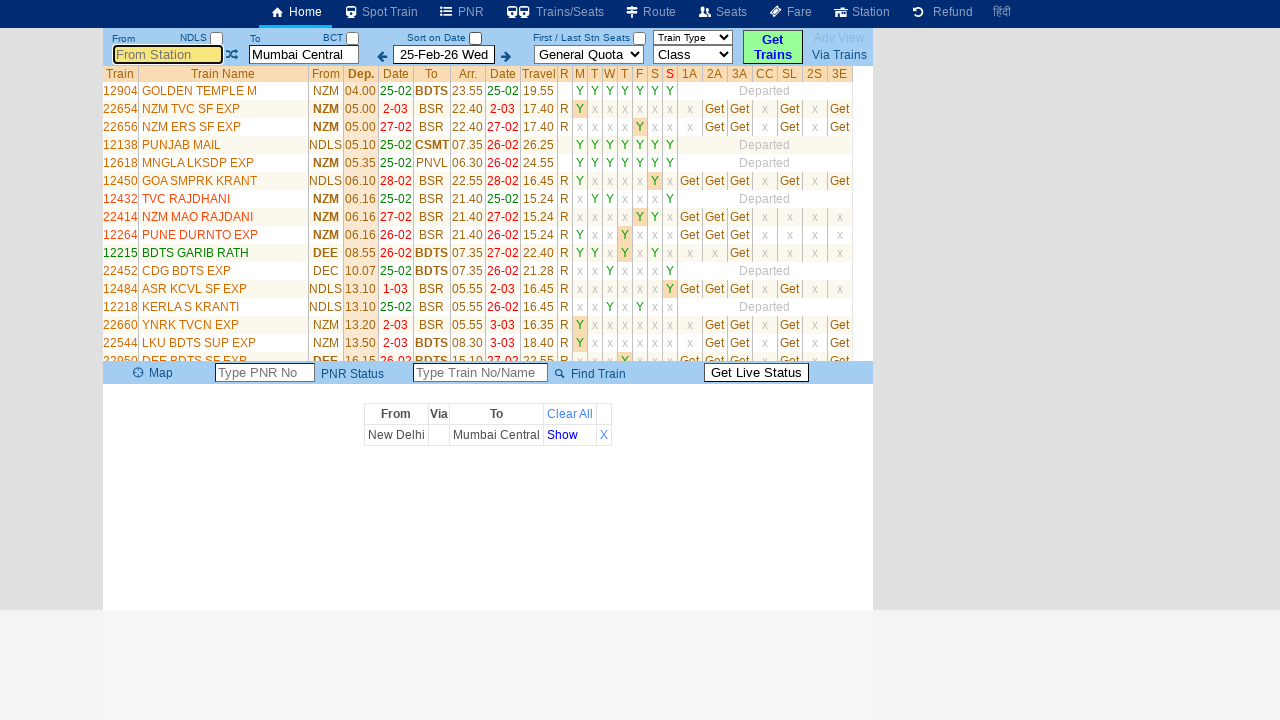

Entered 'MS' as the source station on #txtStationFrom
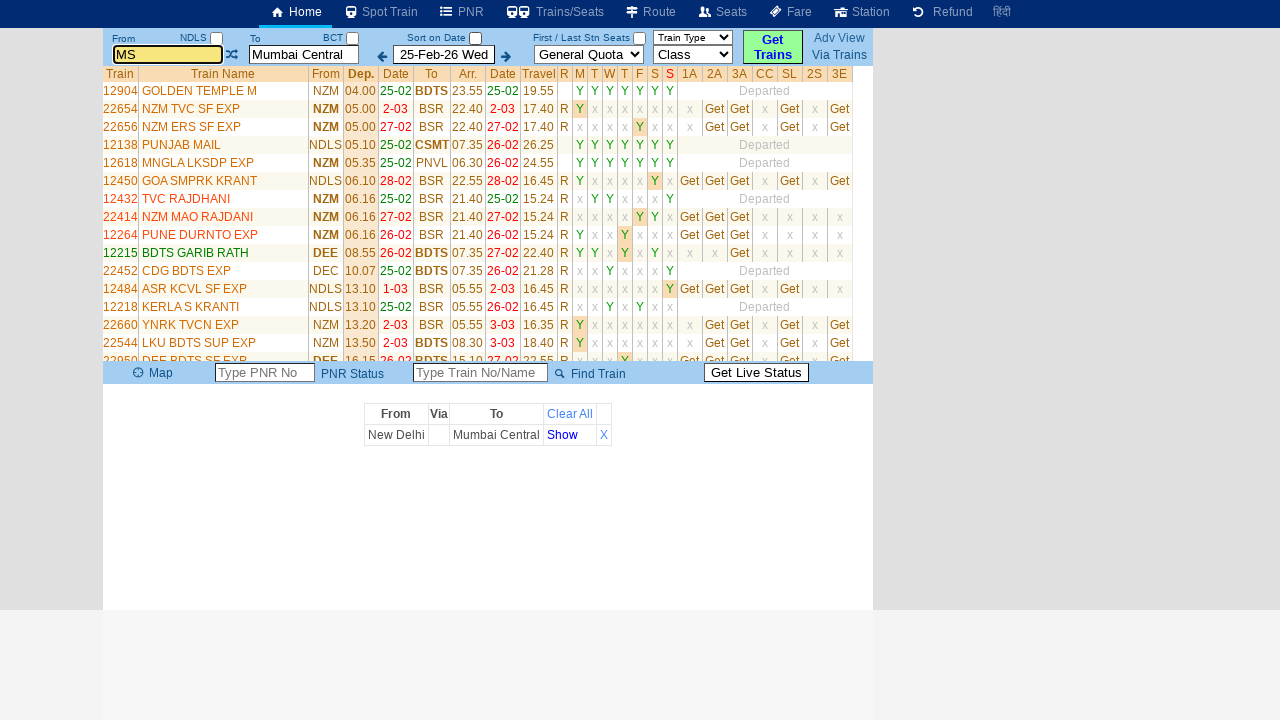

Pressed Enter to confirm source station selection on #txtStationFrom
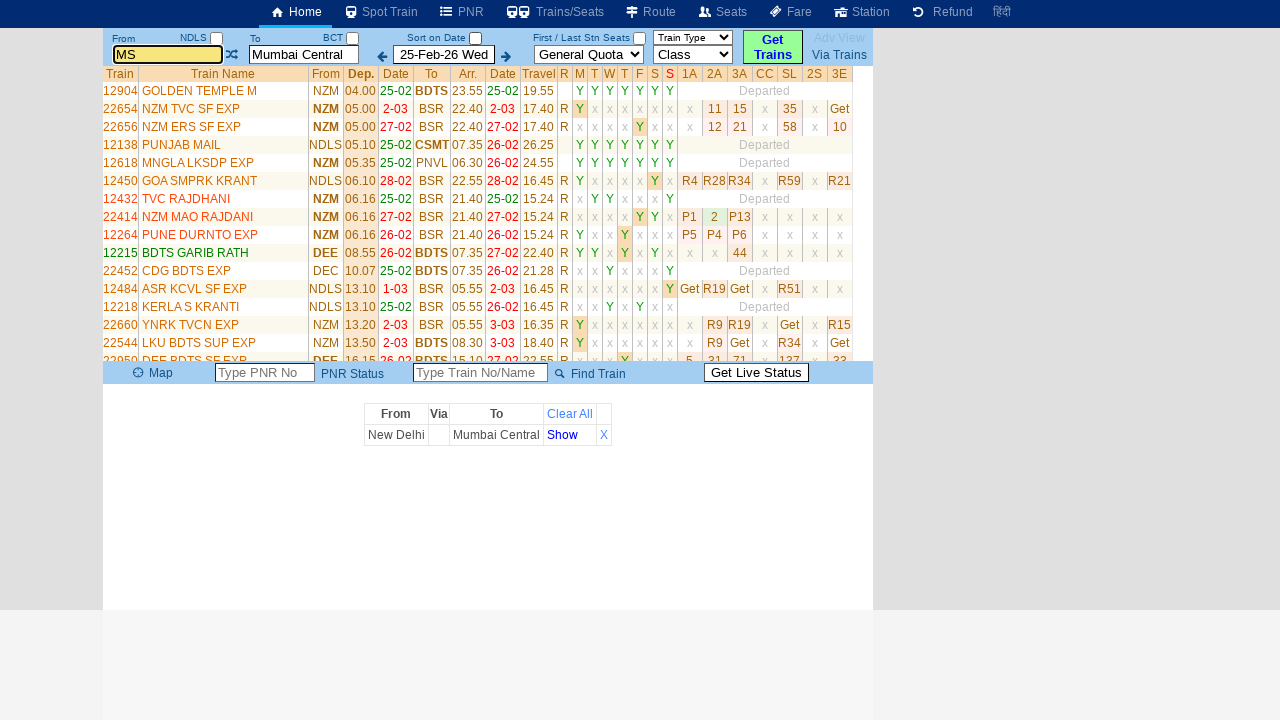

Cleared the destination station field on #txtStationTo
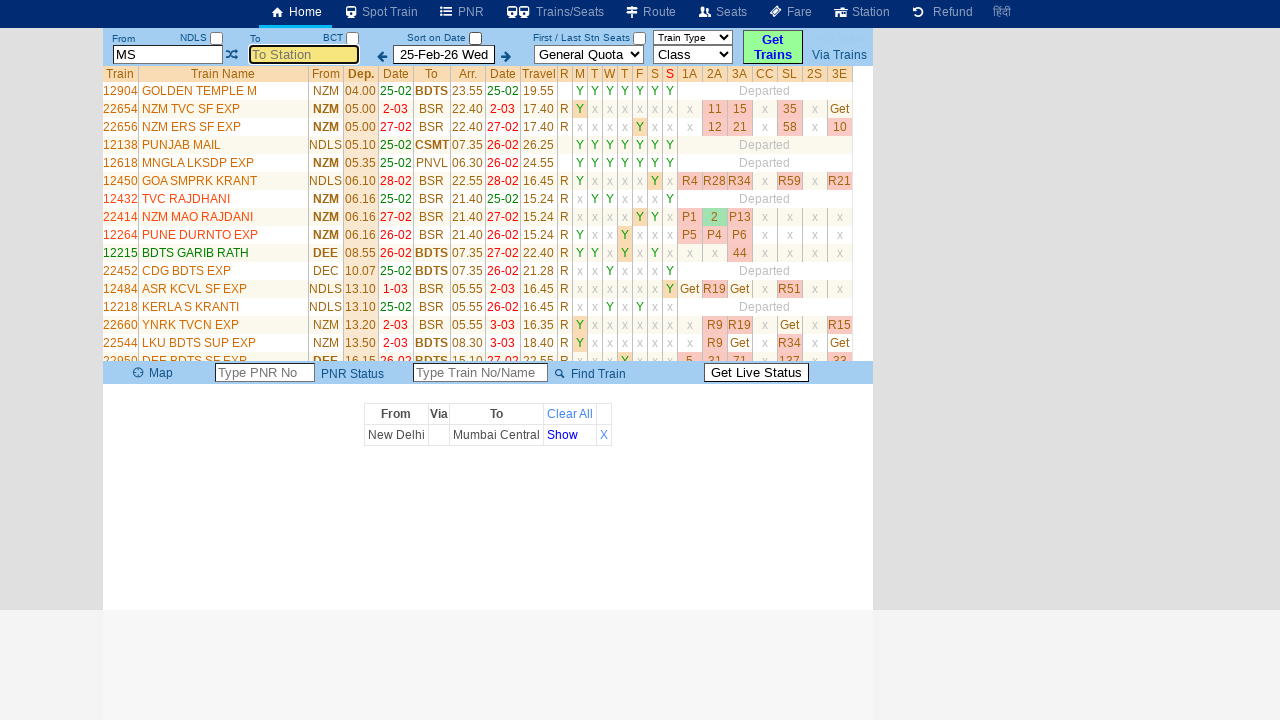

Entered 'TPJ' as the destination station on #txtStationTo
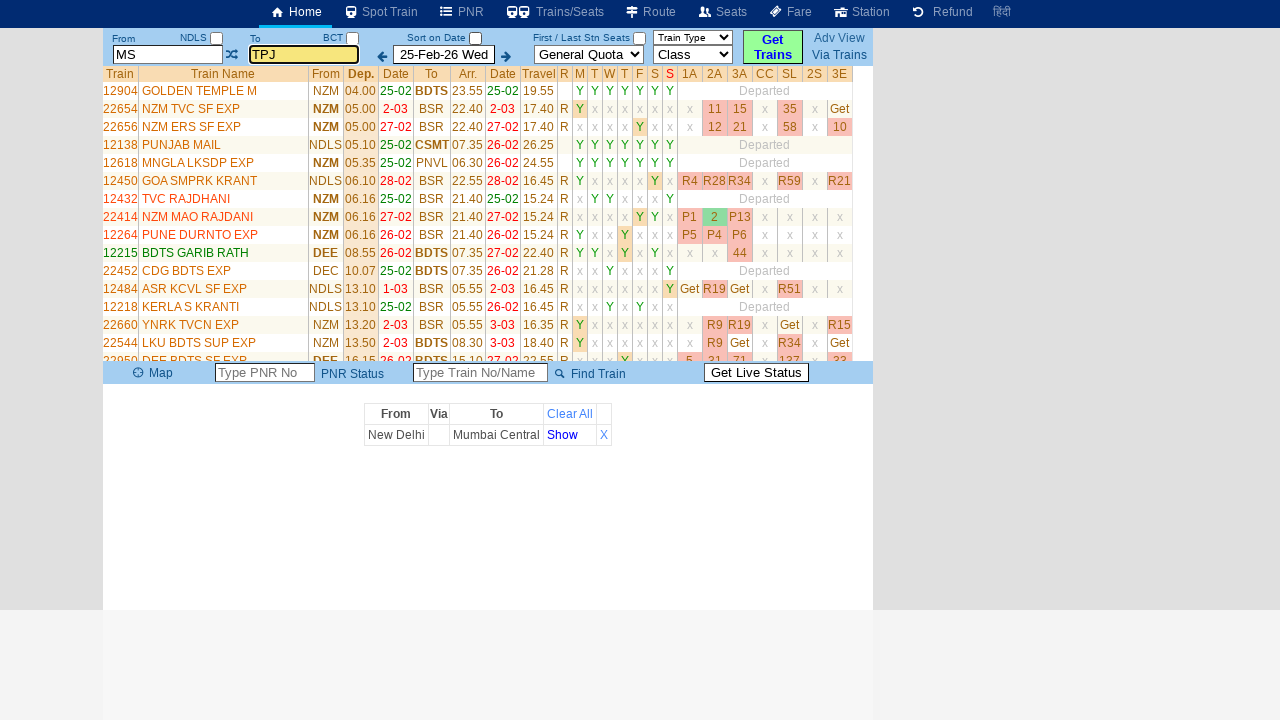

Pressed Enter to confirm destination station selection on #txtStationTo
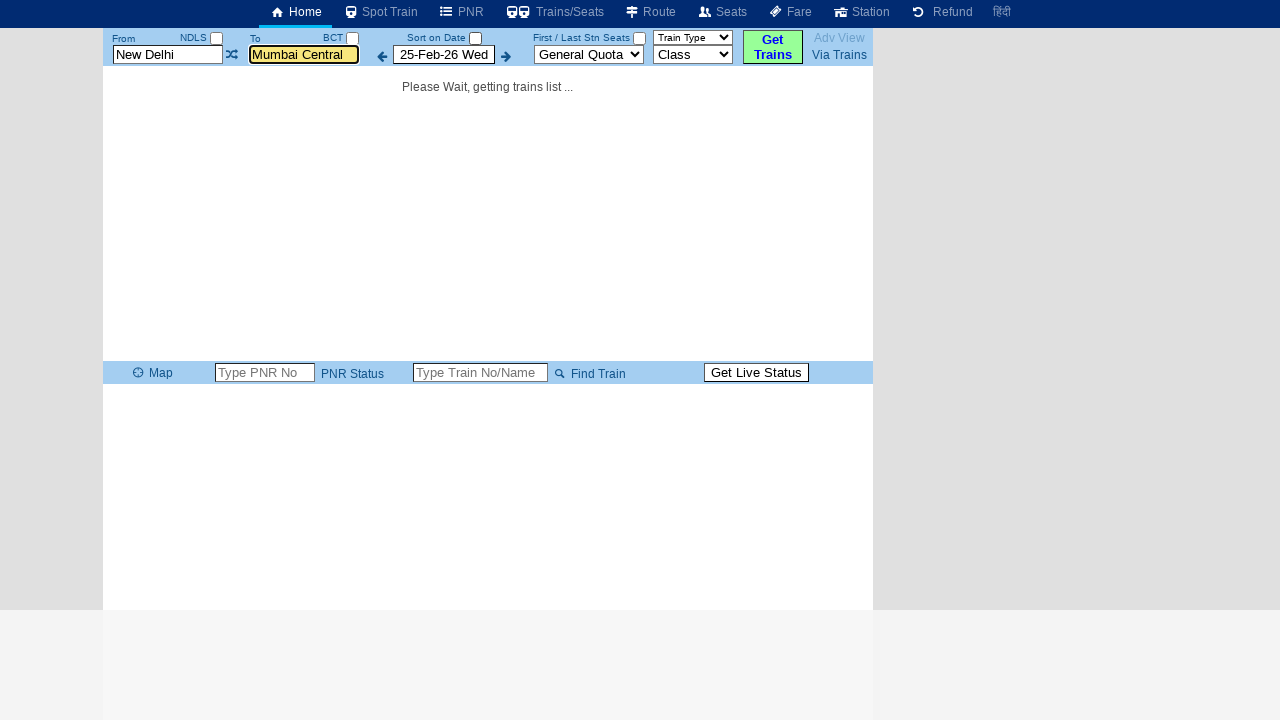

Waited 2 seconds for train results to load
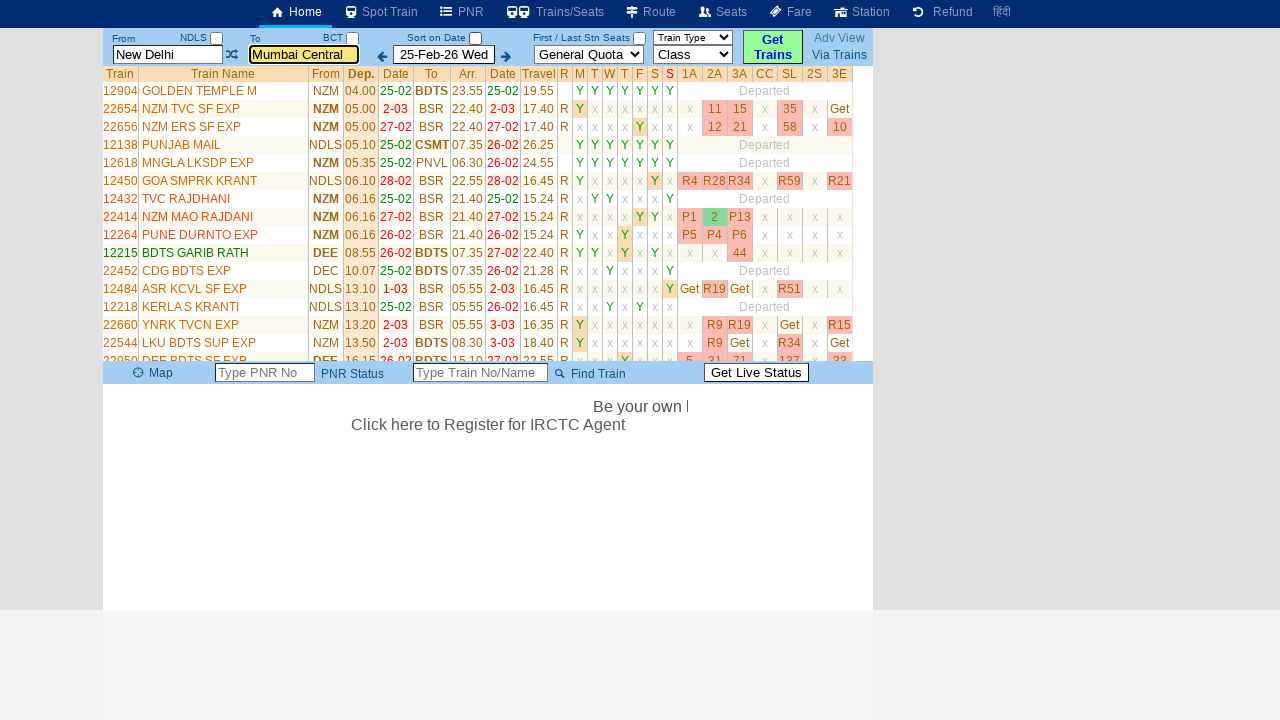

Train list loaded and train information is now visible
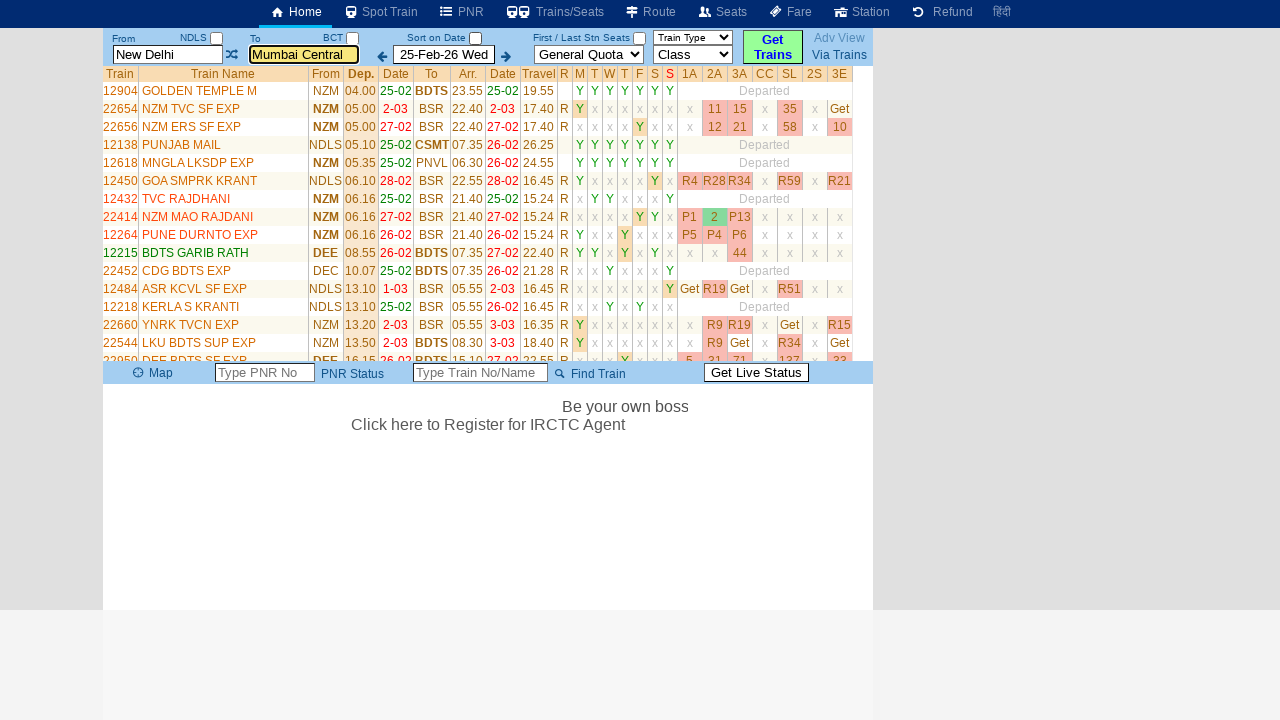

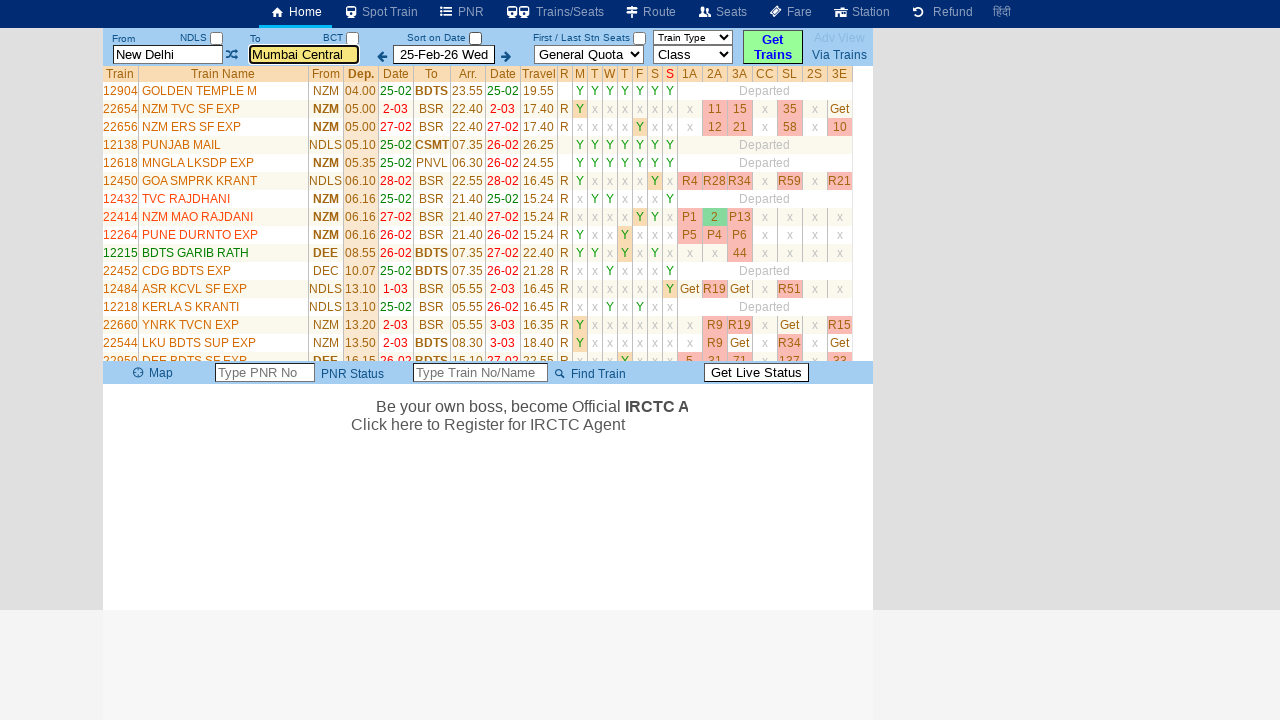